Performs arithmetic calculation on two numbers displayed on the page and selects the result from a dropdown menu

Starting URL: http://suninjuly.github.io/selects2.html

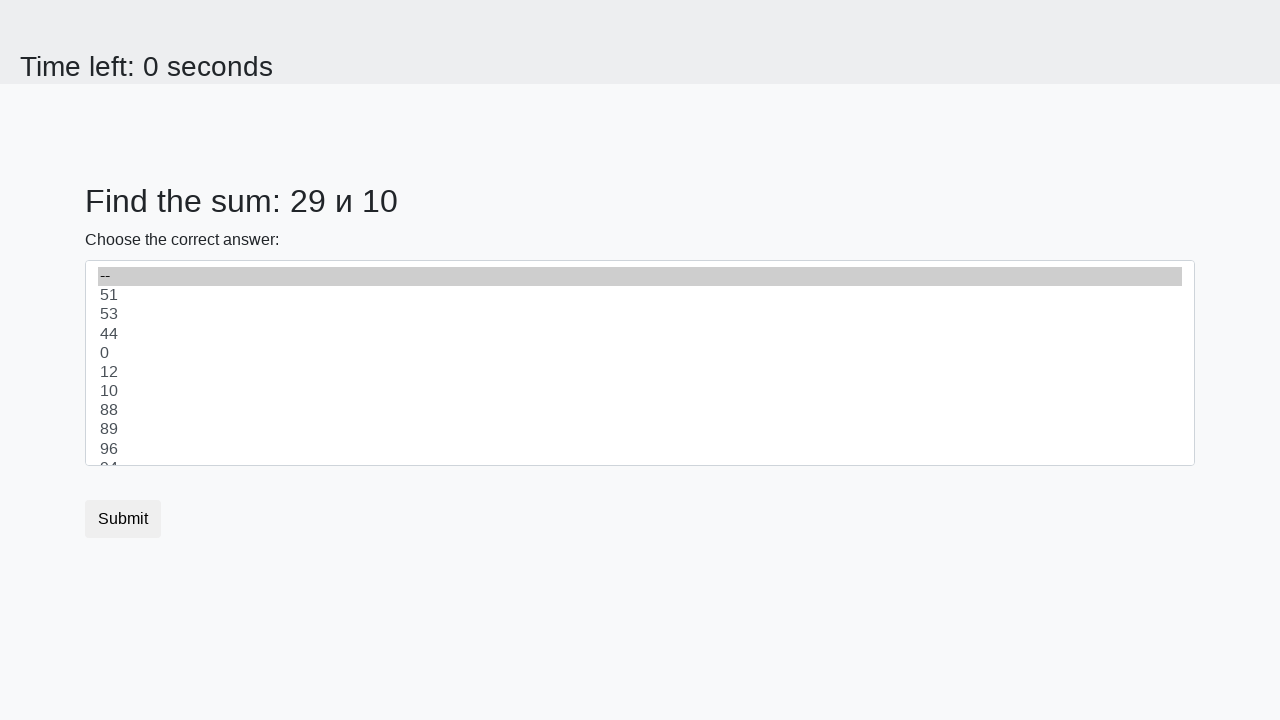

Retrieved first number from #num1 element
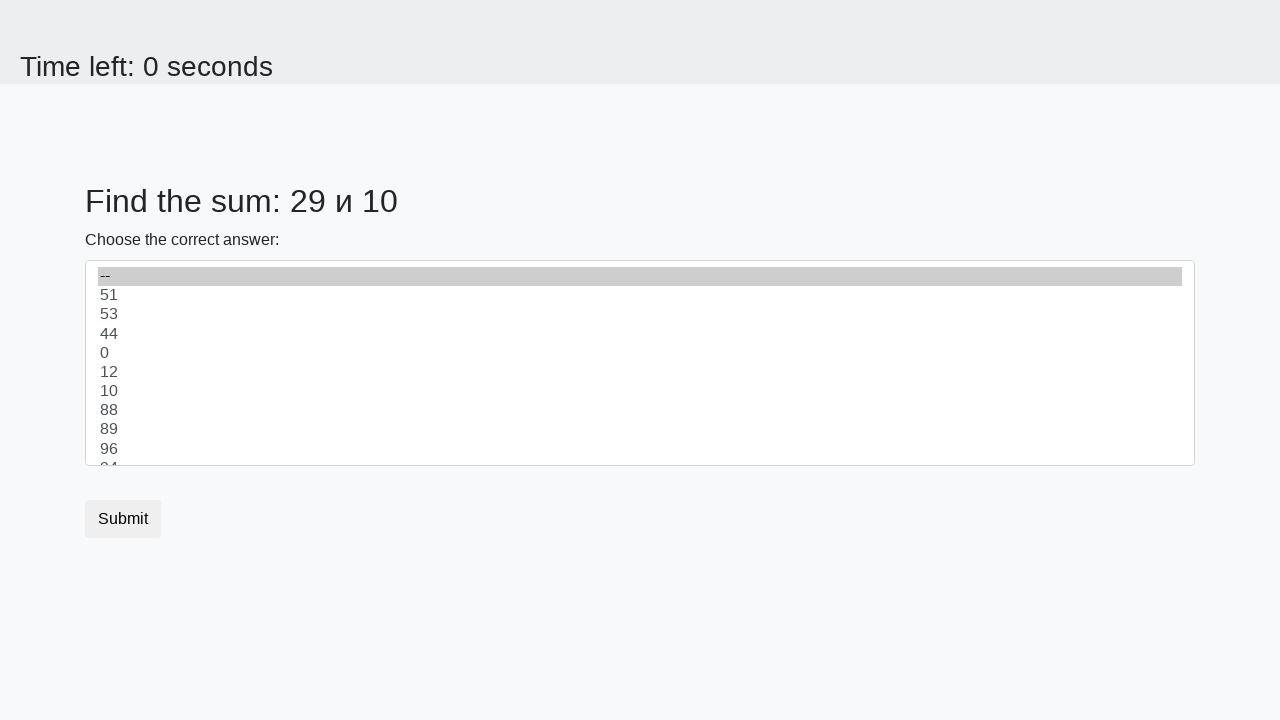

Retrieved second number from #num2 element
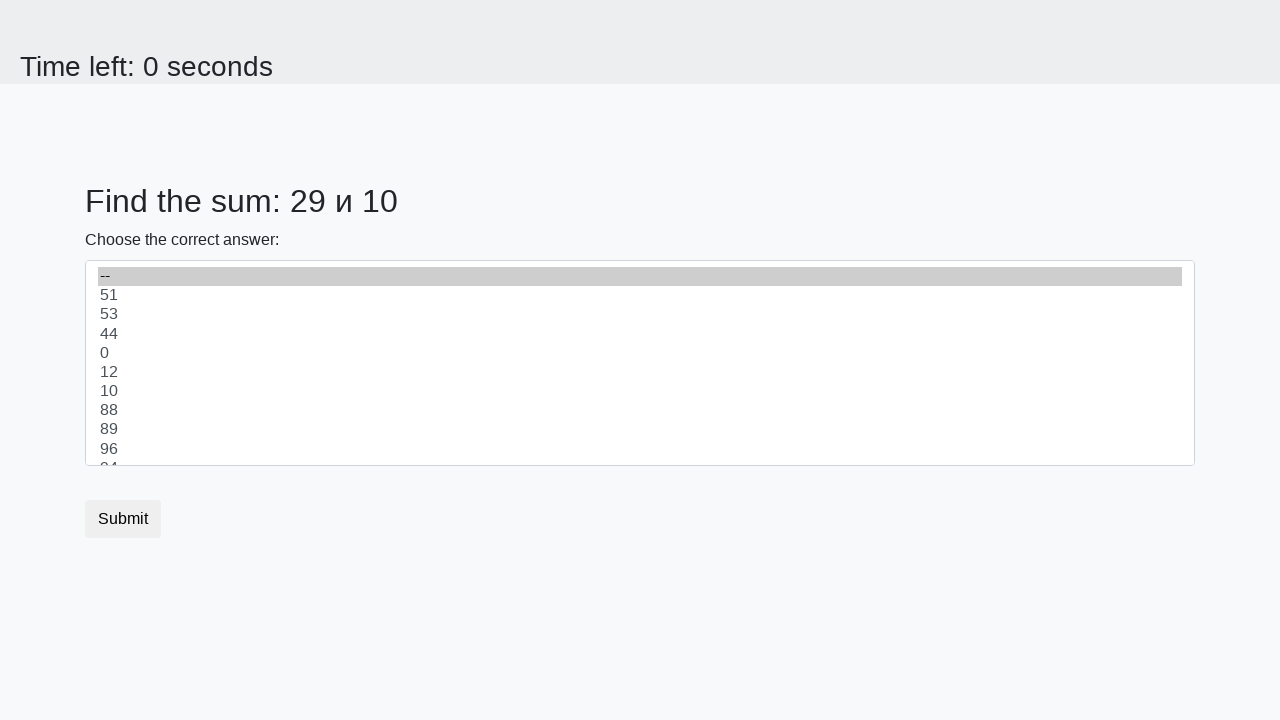

Calculated arithmetic result: 39
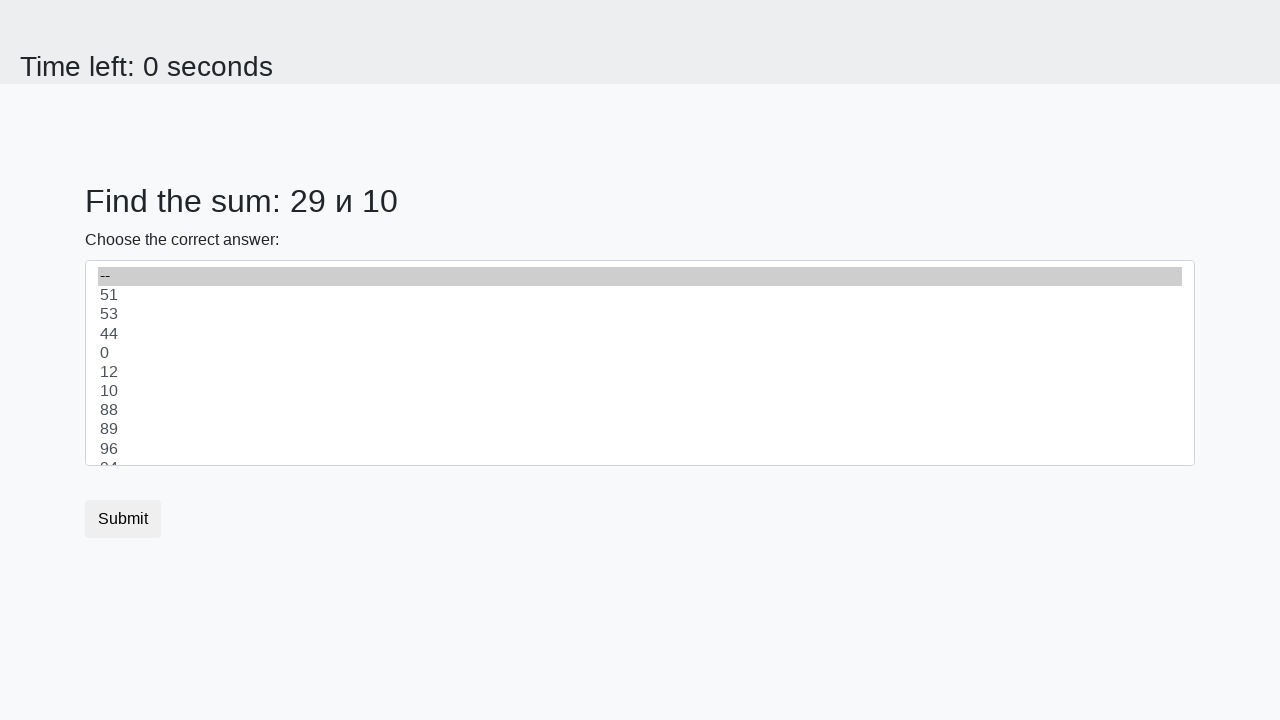

Selected result value 39 from dropdown menu on select
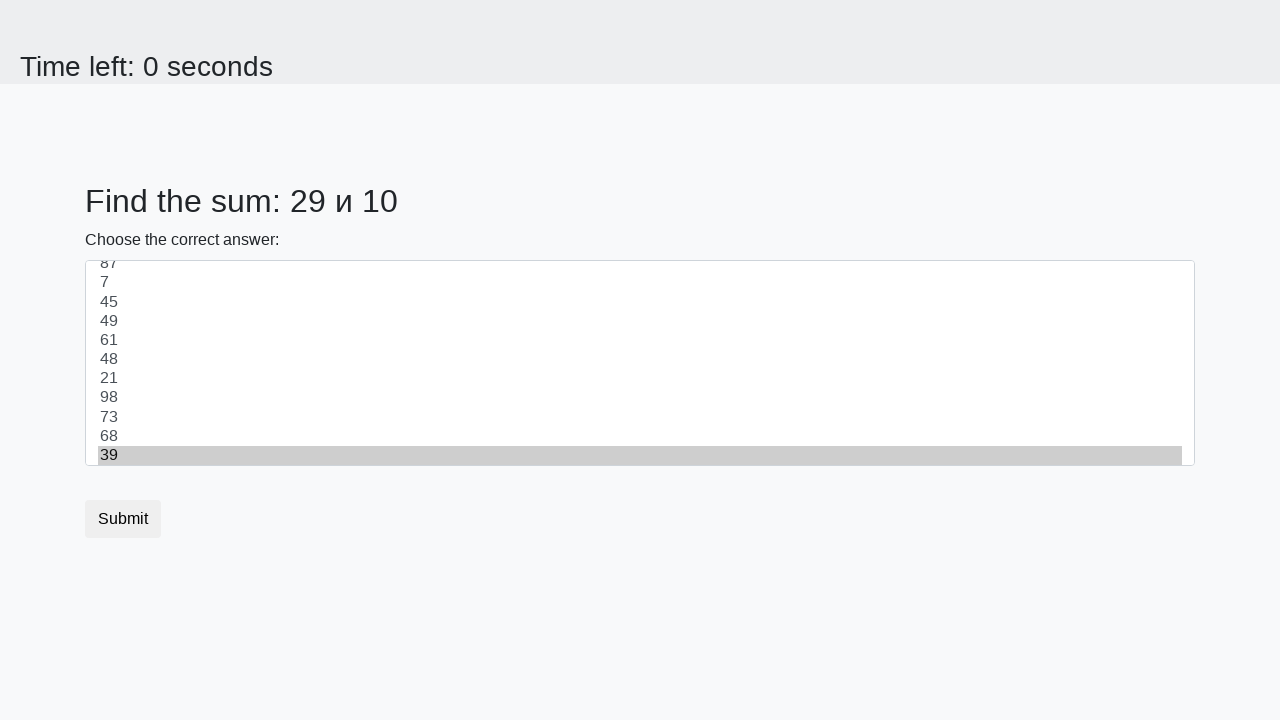

Clicked submit button at (123, 519) on .btn-default
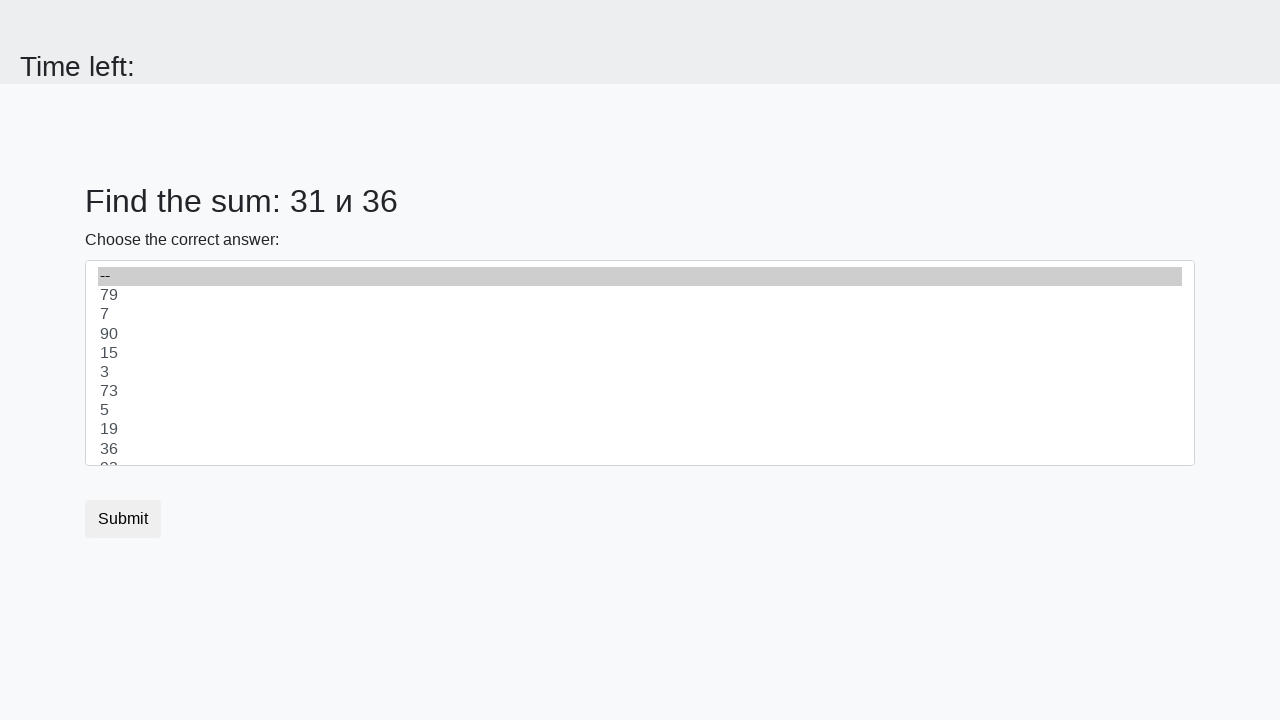

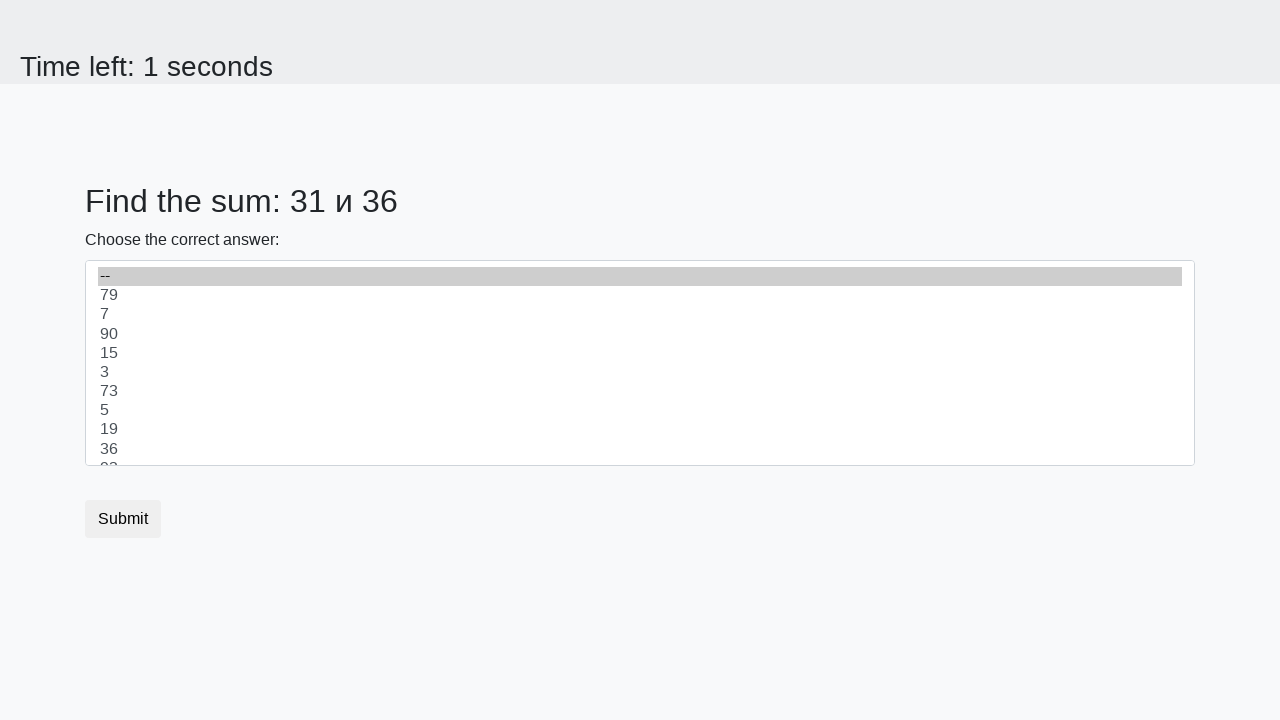